Tests dropdown selection functionality by selecting options from two different dropdowns using value and index methods

Starting URL: https://www.techglobal-training.com/frontend/html-elements

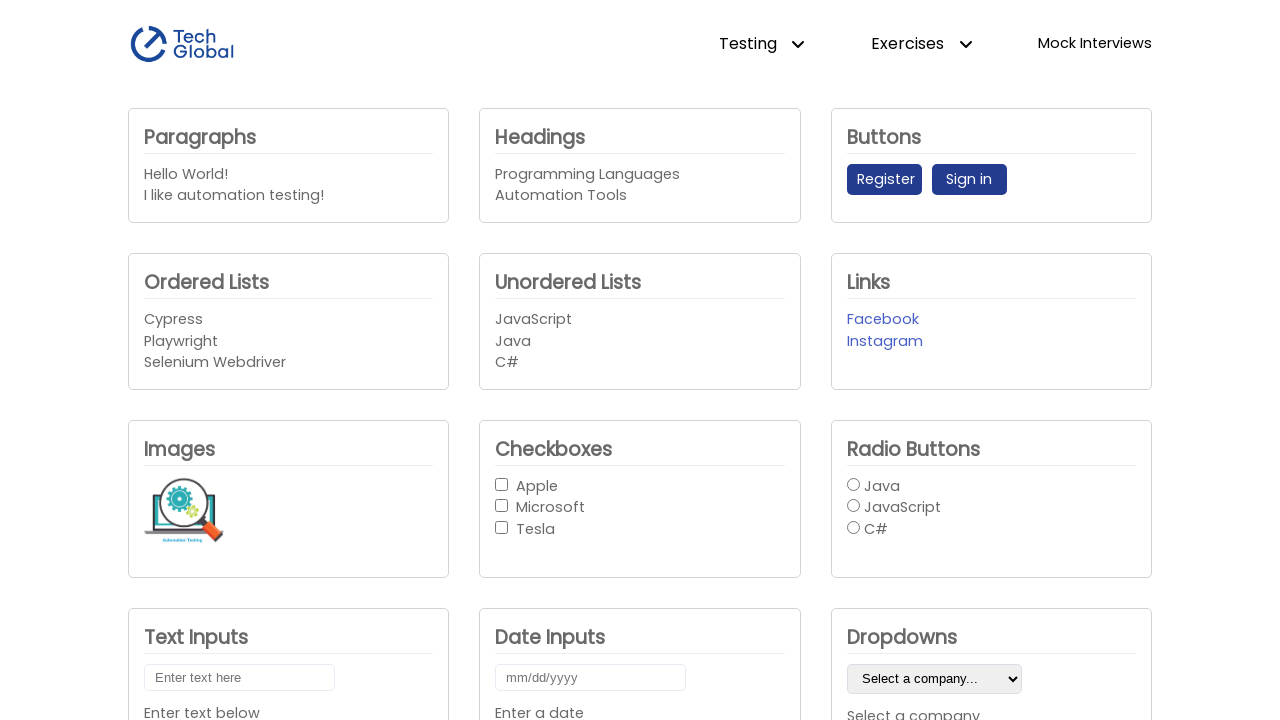

Selected 'Tesla' from the first dropdown by value on #company_dropdown1
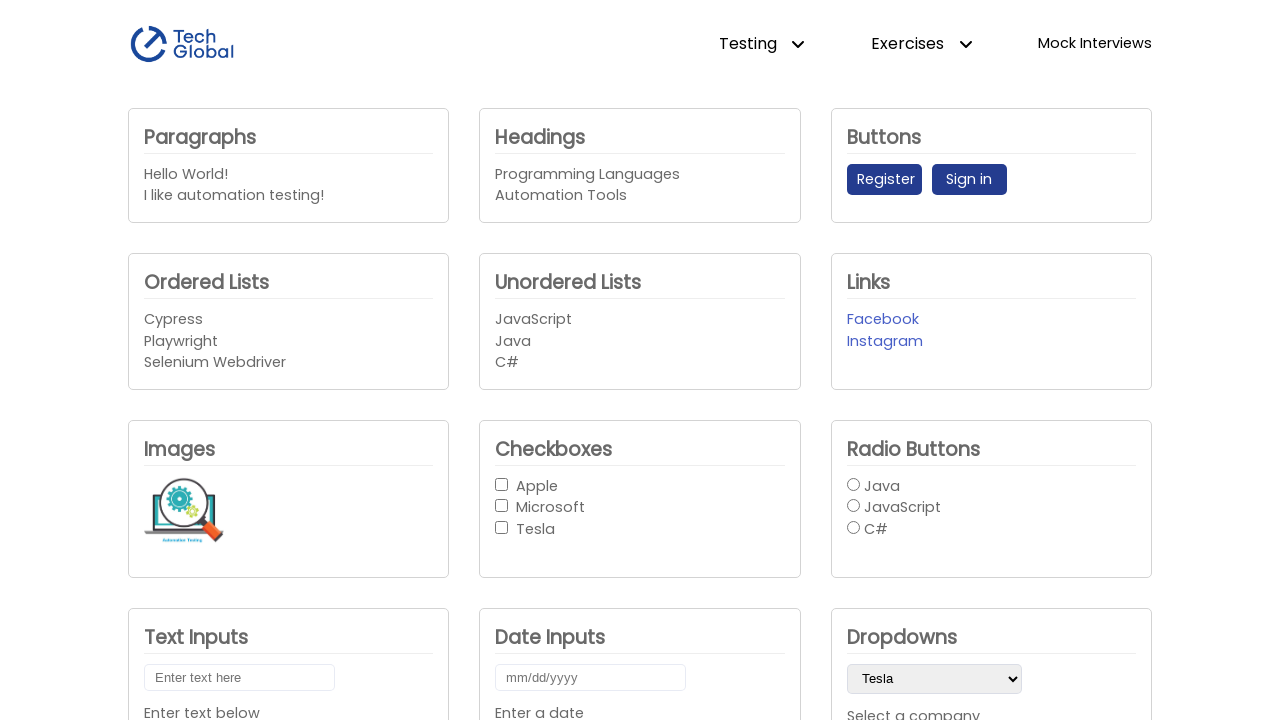

Selected second option from the second dropdown by index on #company_dropdown2
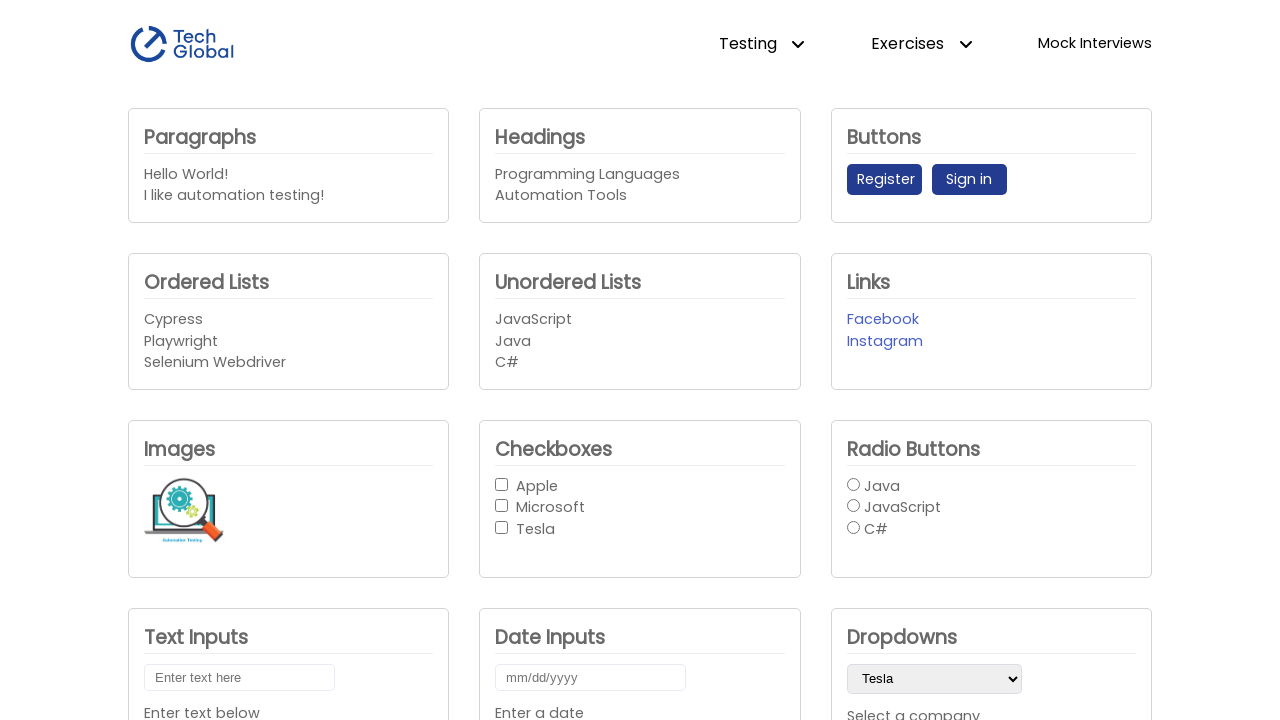

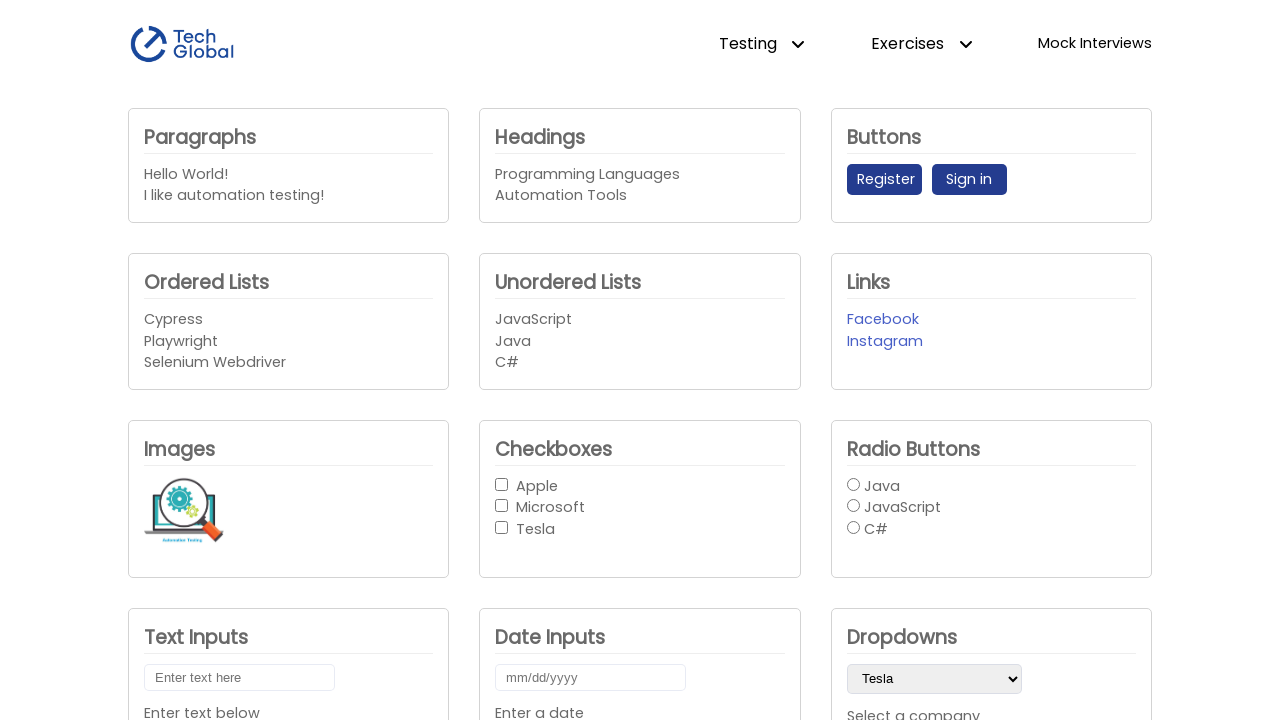